Opens the Selenium WebDriver Java practice site and clicks on the navigation link to navigate to a sub-page, then verifies the URL and title.

Starting URL: https://bonigarcia.dev/selenium-webdriver-java/

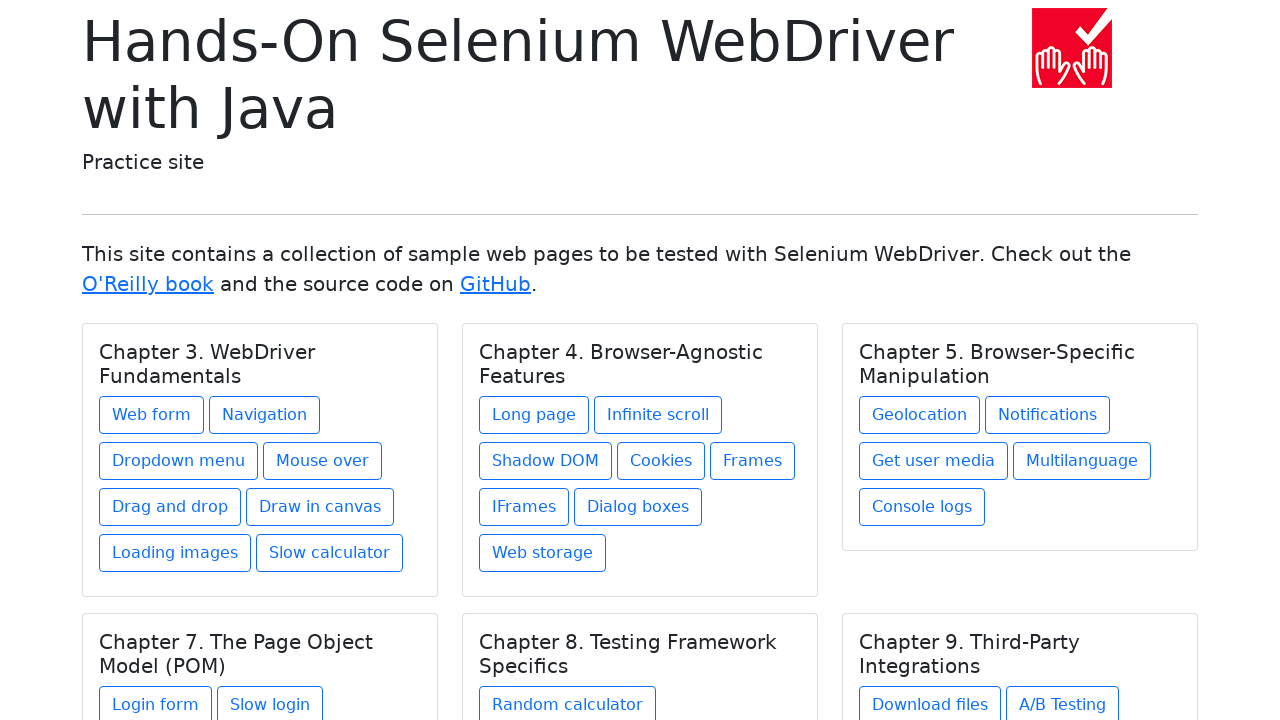

Clicked navigation link to navigate1.html at (264, 415) on a[href='navigation1.html']
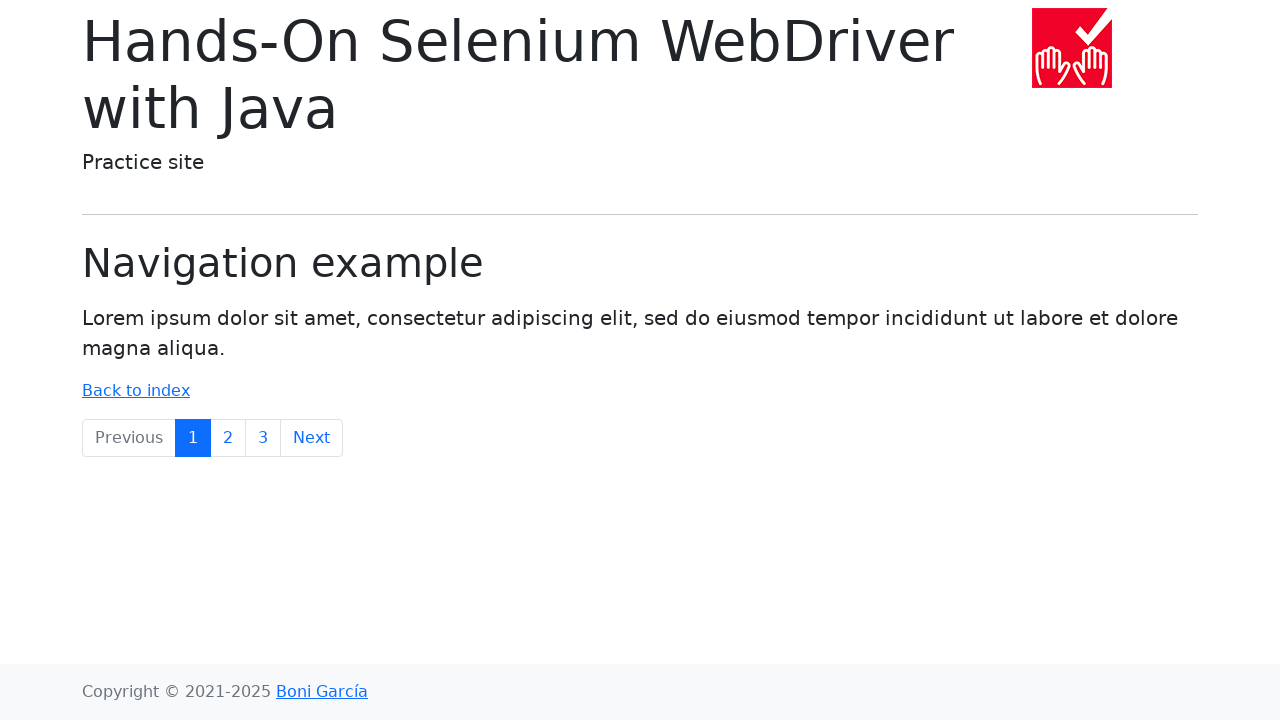

Page navigation completed and DOM content loaded
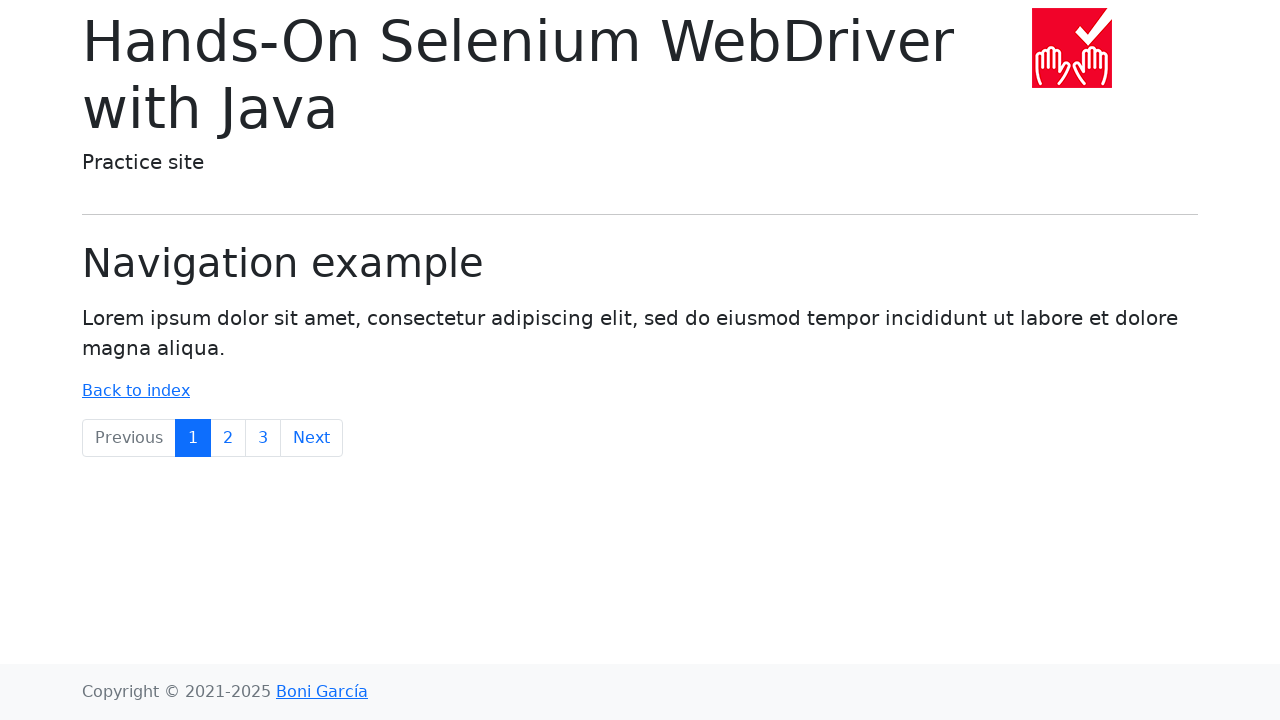

Verified URL is https://bonigarcia.dev/selenium-webdriver-java/navigation1.html
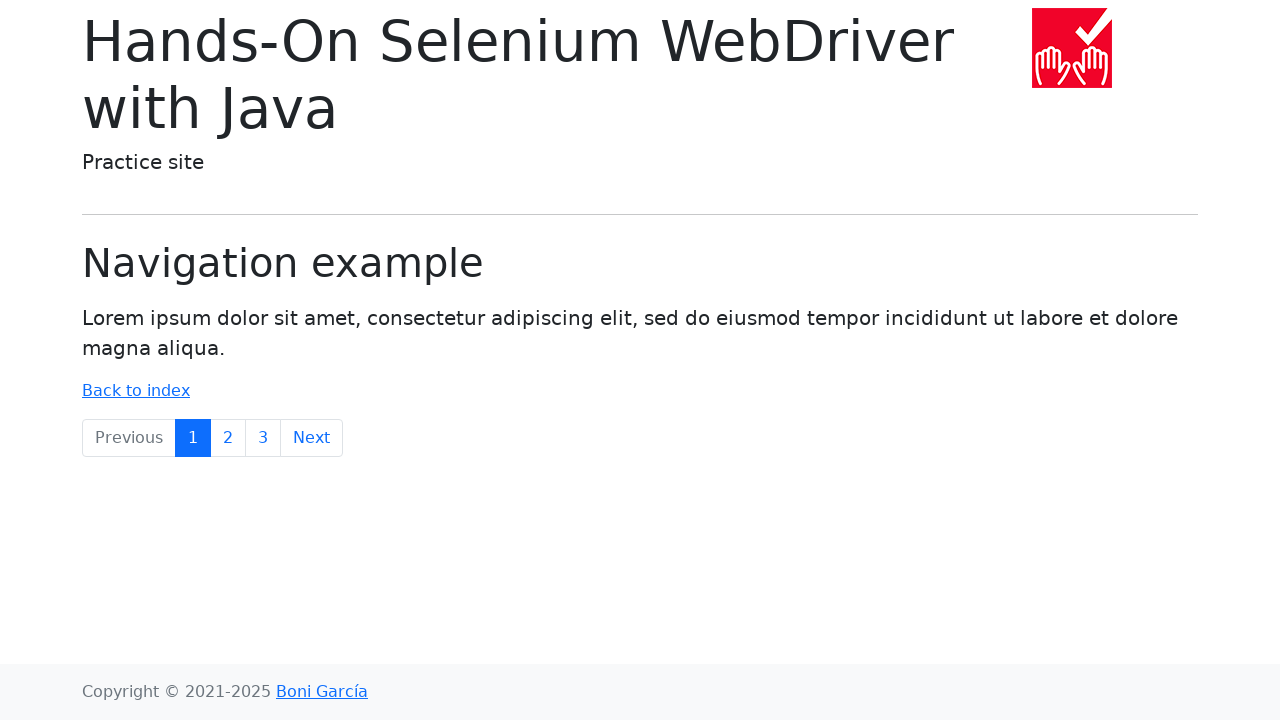

Verified page title is 'Hands-On Selenium WebDriver with Java'
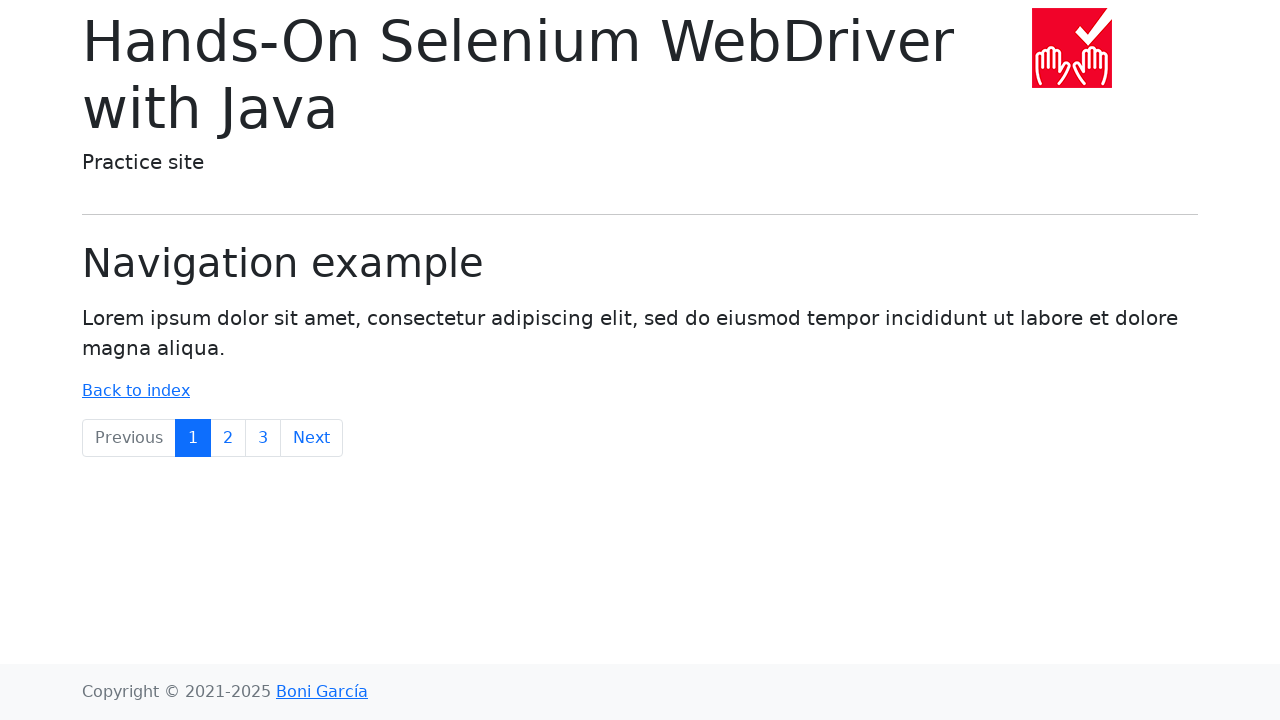

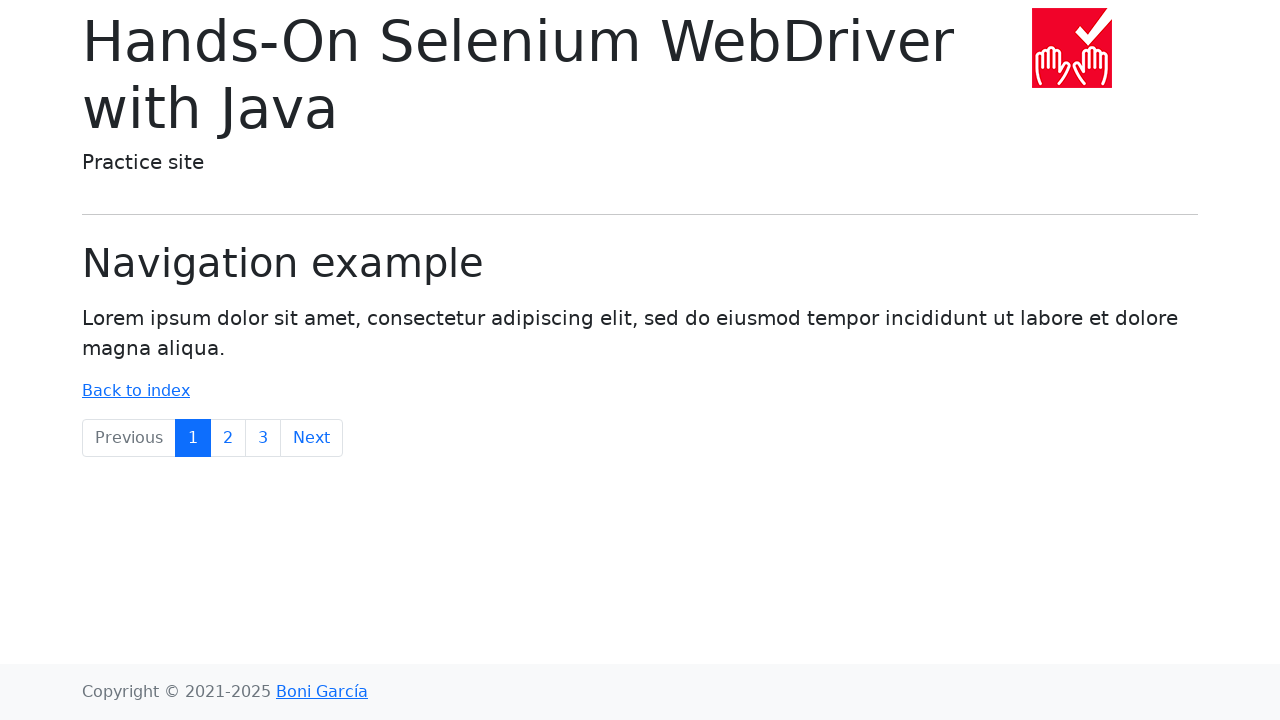